Tests JavaScript alert handling by clicking a button that triggers a simple alert, then accepting the alert and verifying the result

Starting URL: https://training-support.net/webelements/alerts

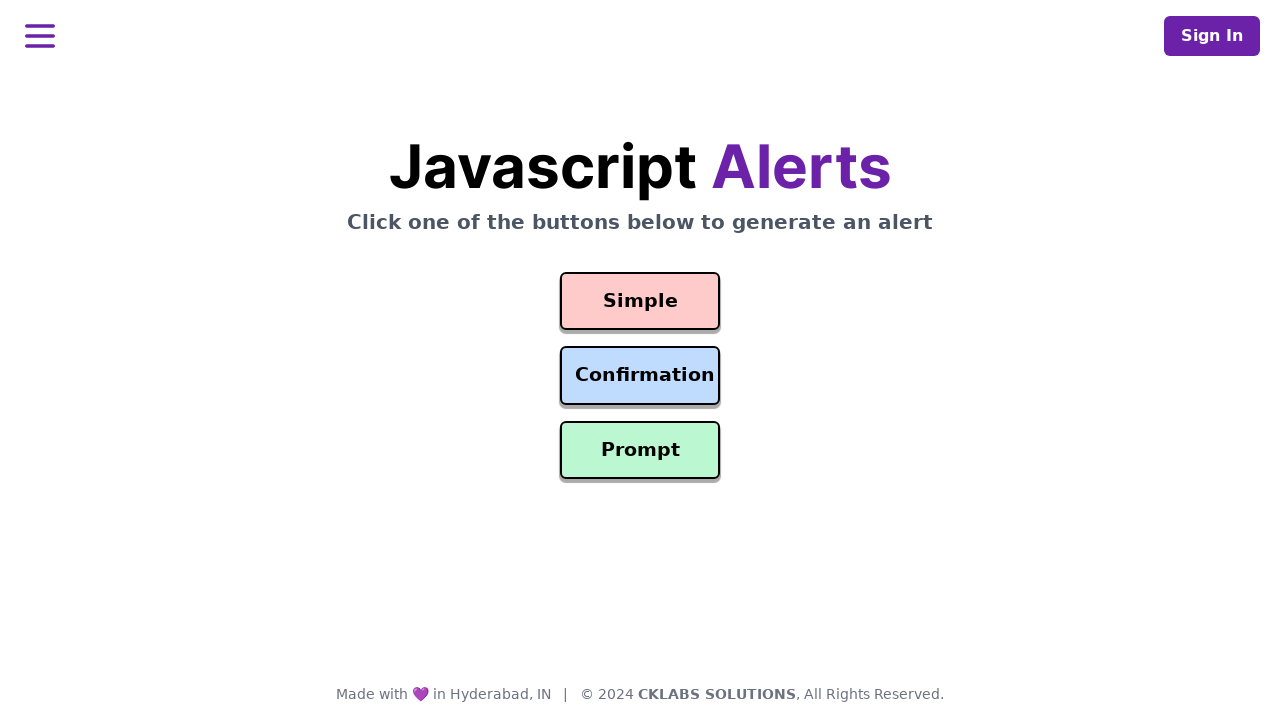

Clicked button to trigger simple alert at (640, 301) on #simple
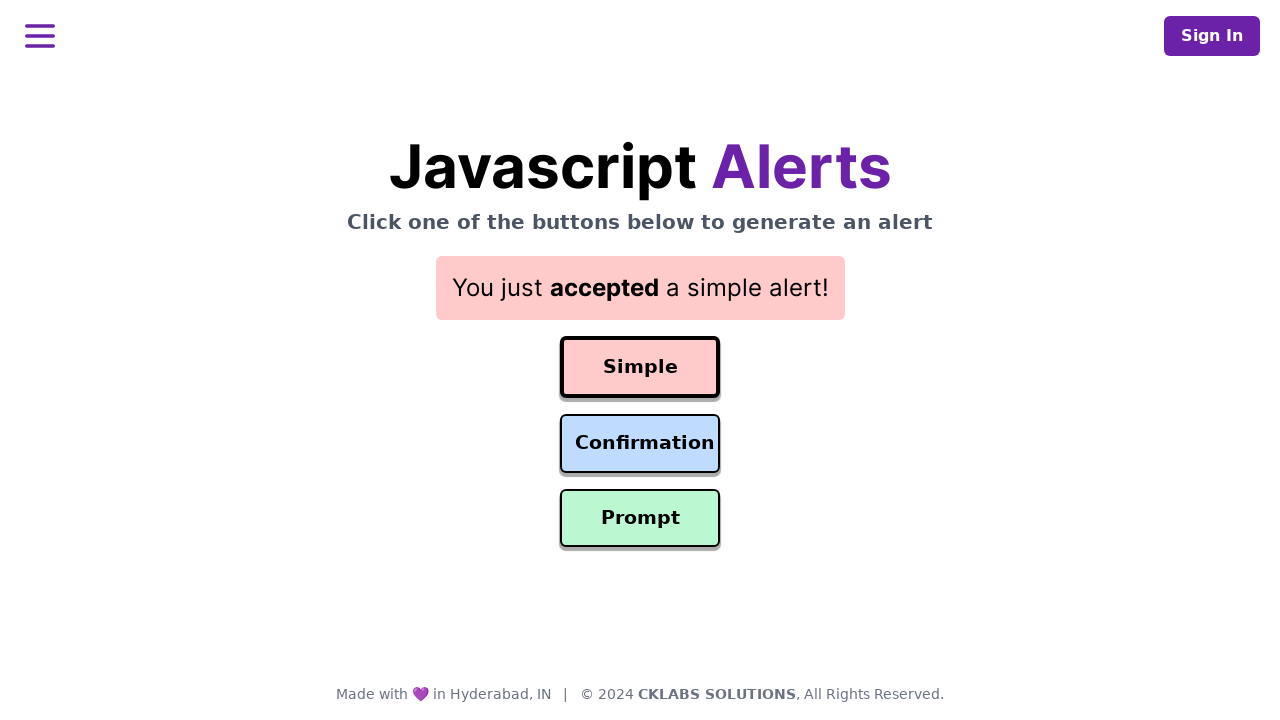

Set up dialog handler to accept alerts
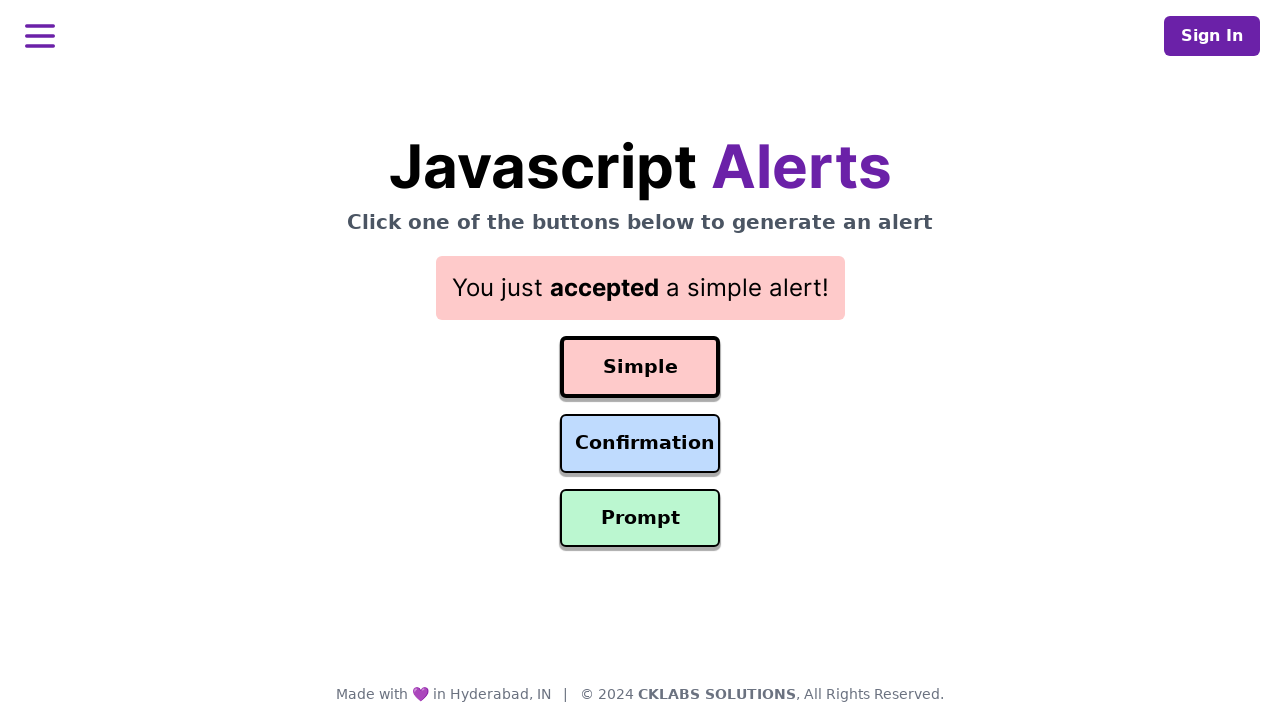

Alert was accepted and result element is now displayed
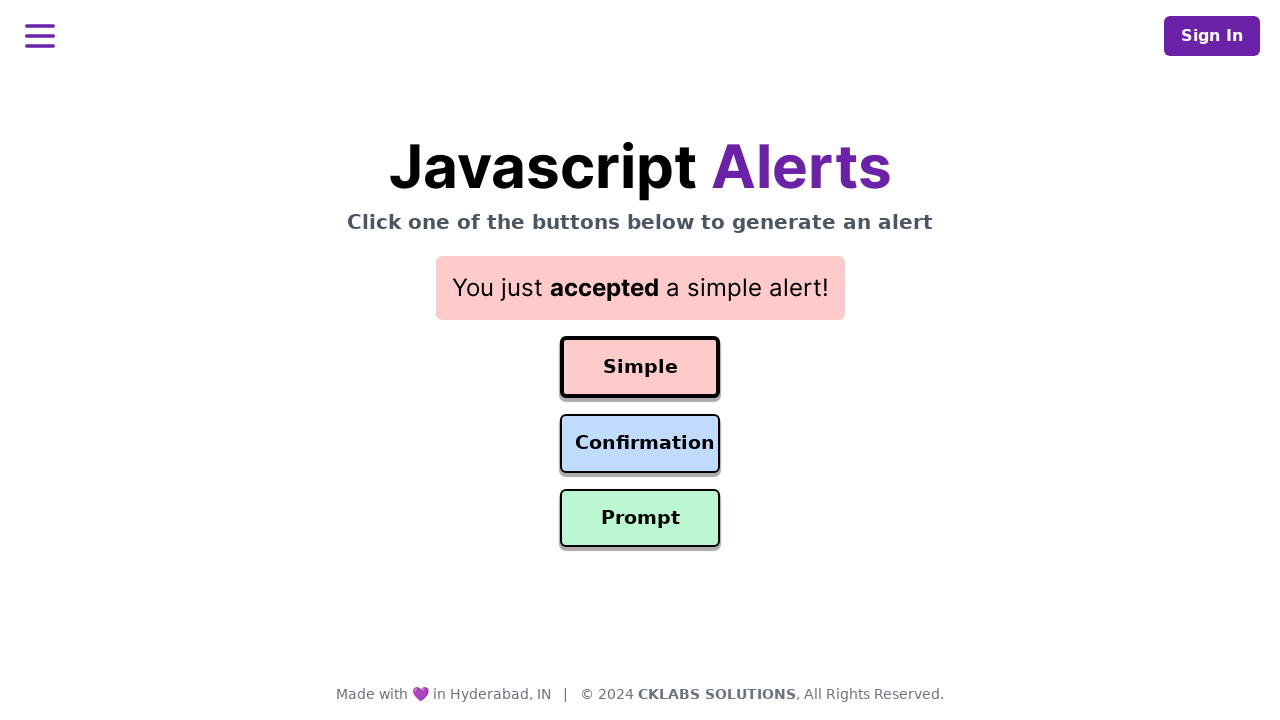

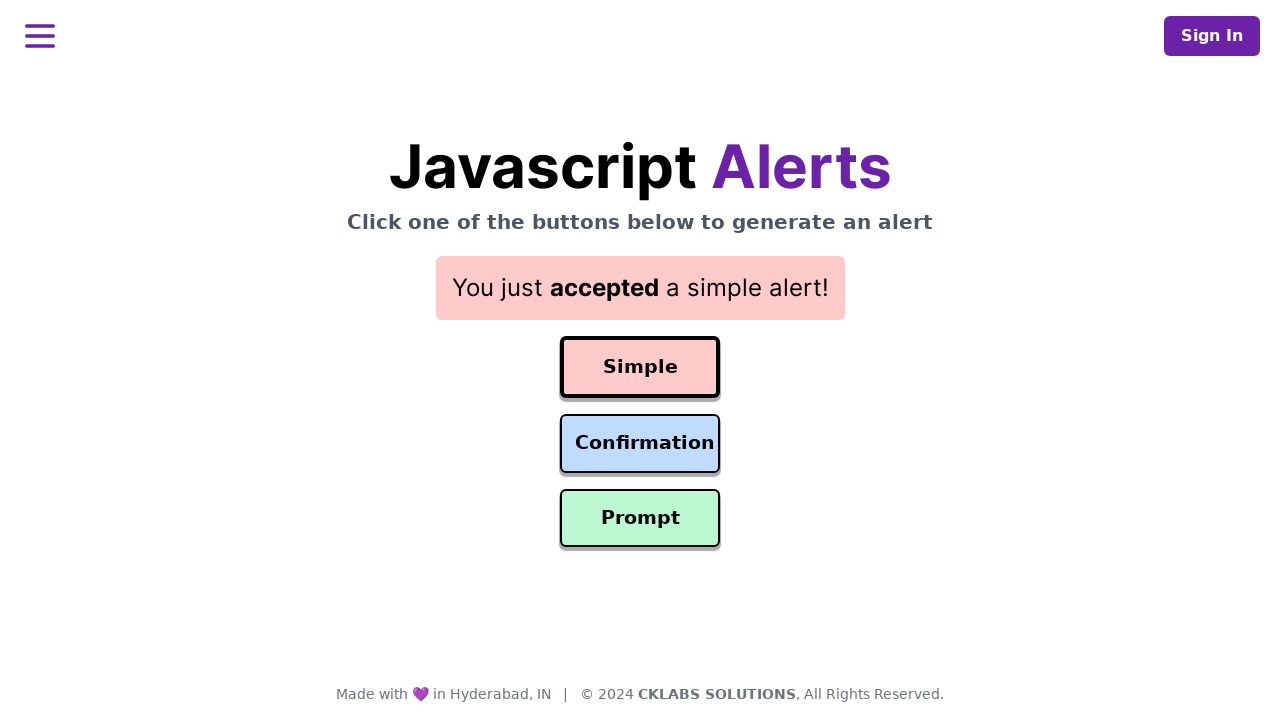